Tests JavaScript confirm dialog by clicking the second button, dismissing the alert, and verifying the result doesn't contain "successfuly"

Starting URL: https://the-internet.herokuapp.com/javascript_alerts

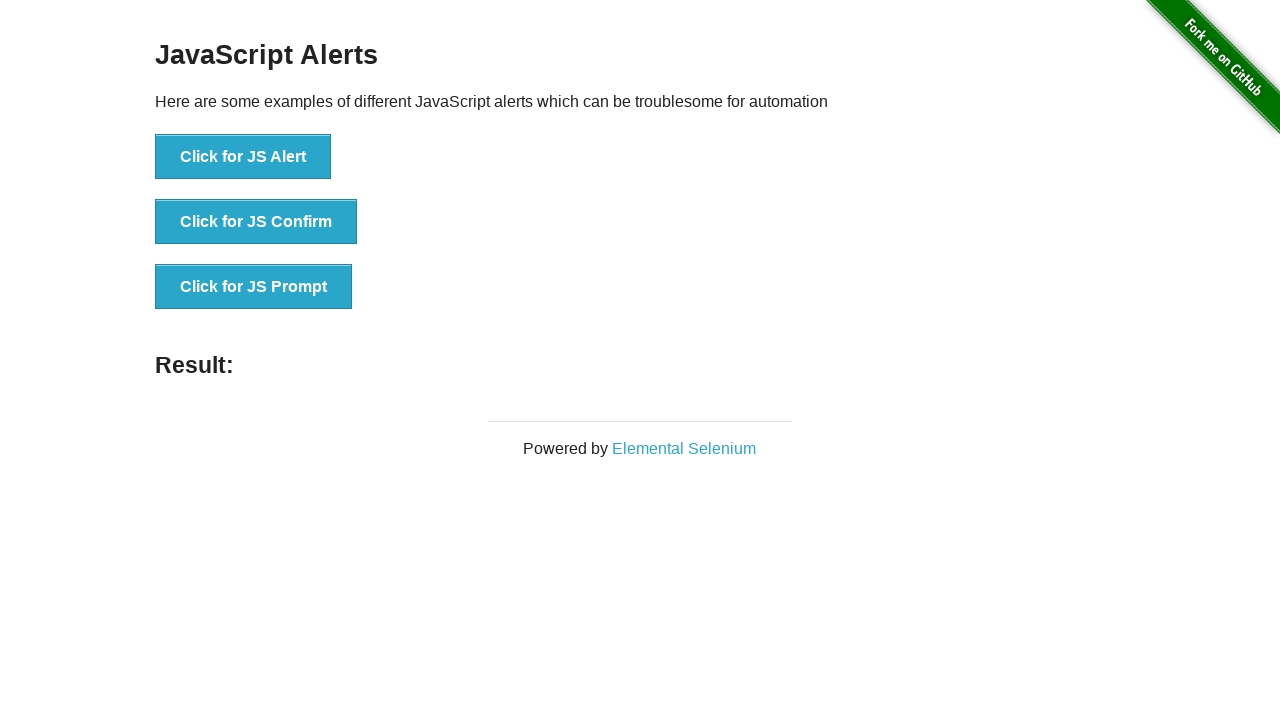

Set up dialog handler to dismiss alerts
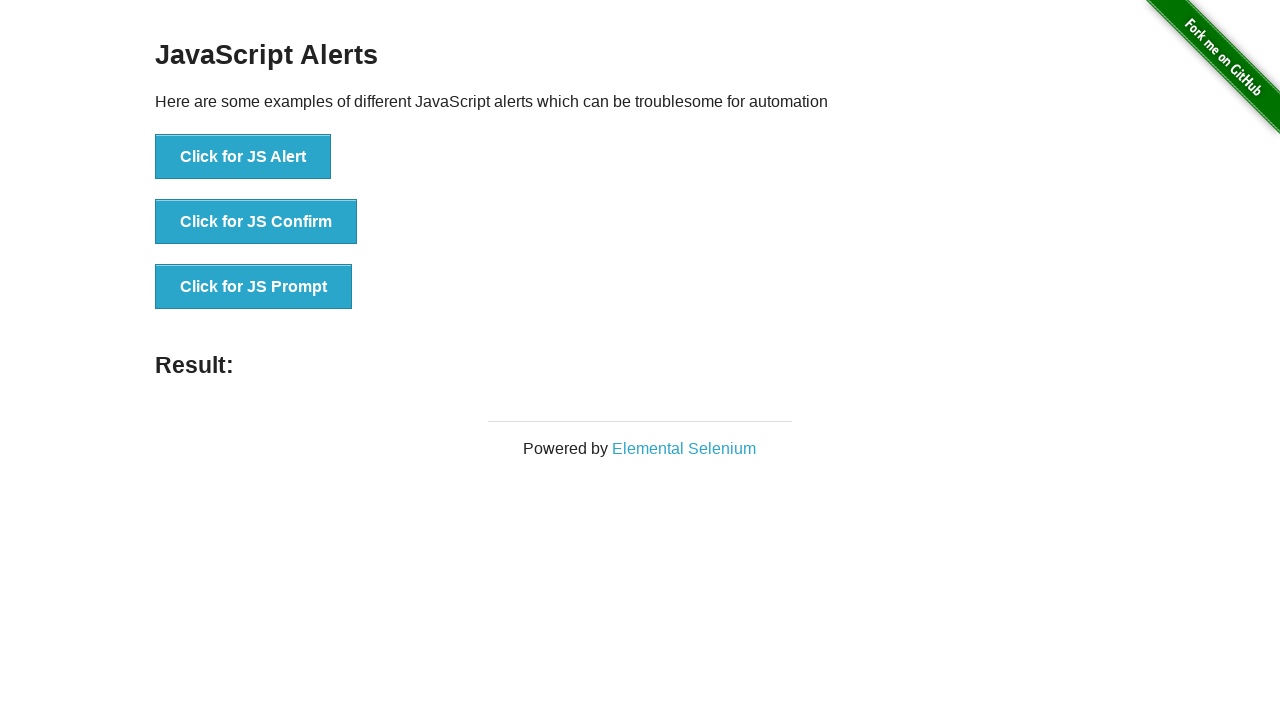

Clicked 'Click for JS Confirm' button to trigger JavaScript confirm dialog at (256, 222) on text='Click for JS Confirm'
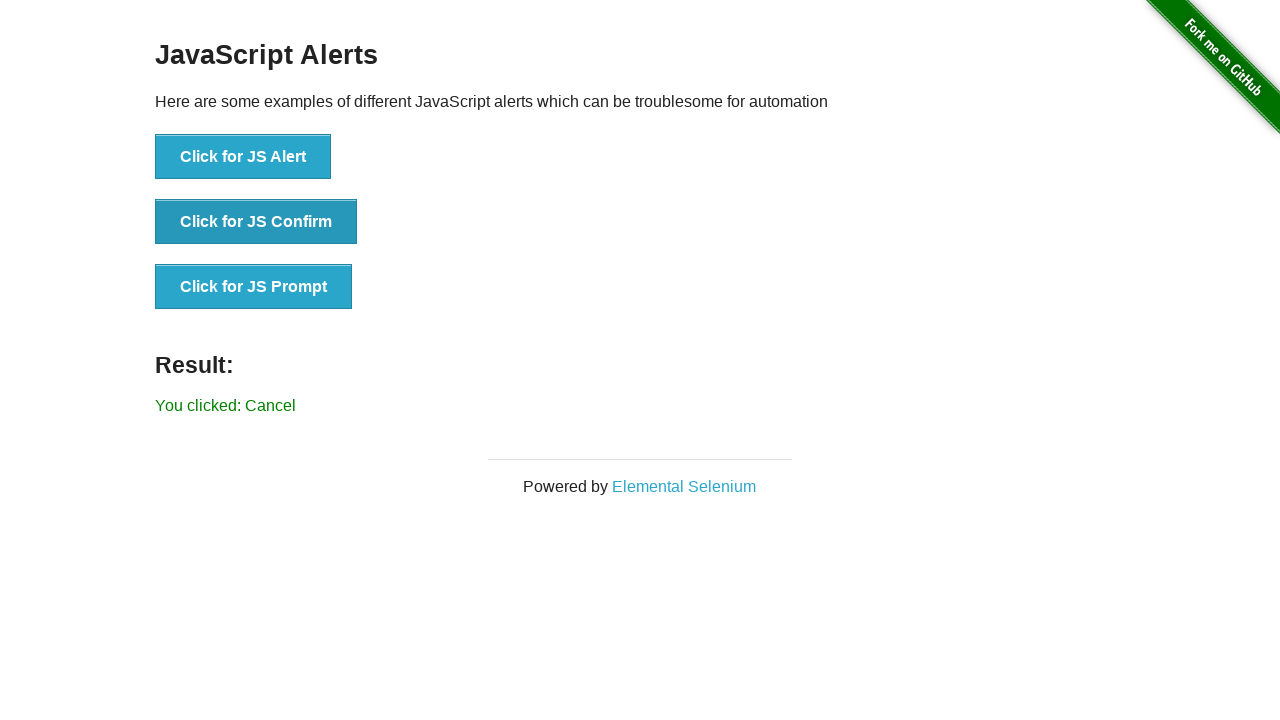

Retrieved result message text
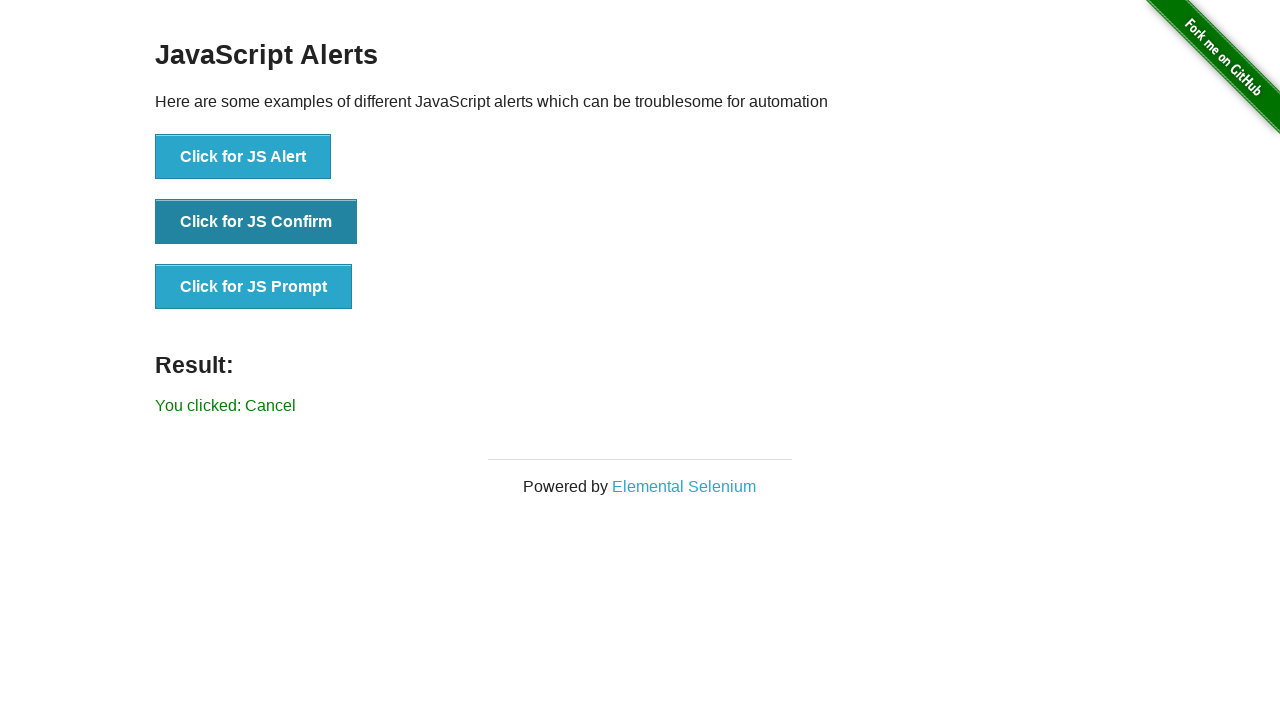

Verified result message does not contain 'successfuly' (confirm dialog was dismissed)
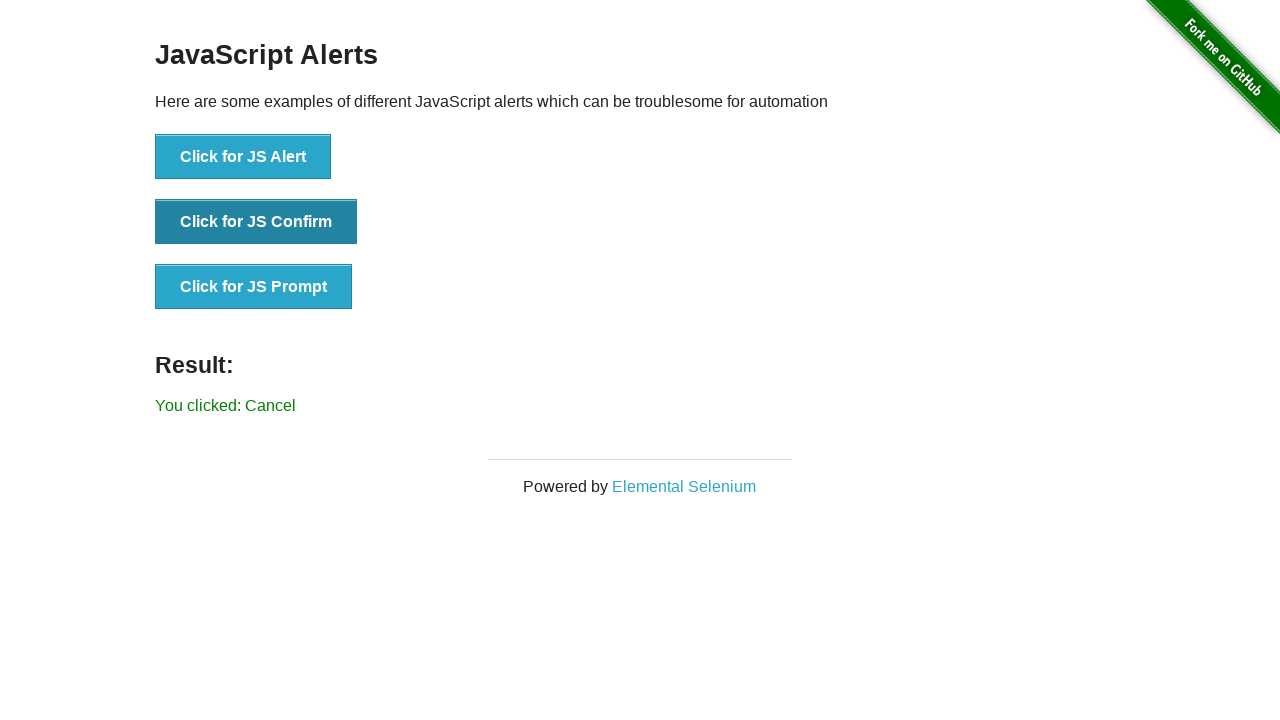

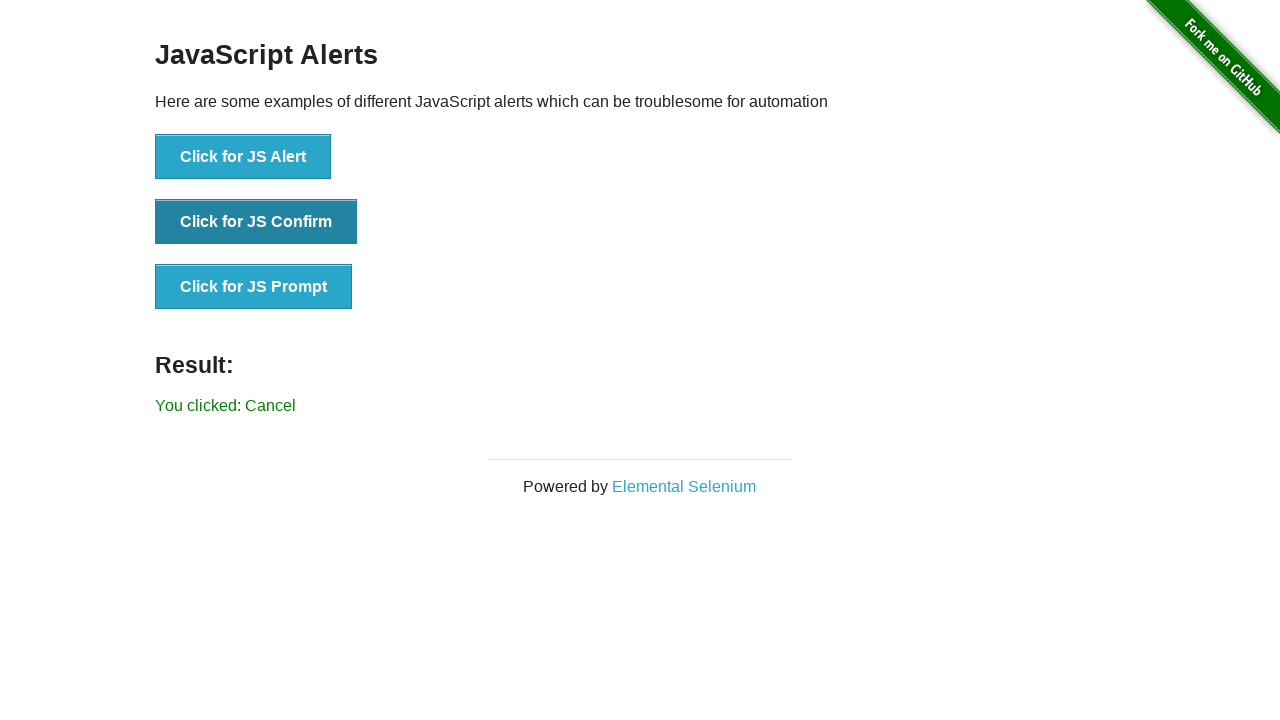